Navigates to Costco Korea's special offers page, clicks on a product to view its details including expanded description, then navigates back to the listing page.

Starting URL: https://www.costco.co.kr/c/SpecialPriceOffers?itm_source=homepage&itm_medium=blueNav&itm_campaign=SpecialPriceOffers&itm_term=SpecialPriceOffers&itm_content=InternalCATSpecialPriceOffers&q=:price-desc:price:0%EC%9B%90%2B~%2B2%EB%A7%8C%EC%9B%90:price:2%EB%A7%8C%EC%9B%90%2B~%2B5%EB%A7%8C%EC%9B%90:price:5%EB%A7%8C%EC%9B%90%2B~%2B10%EB%A7%8C%EC%9B%90:price:10%EB%A7%8C%EC%9B%90%2B~%2B20%EB%A7%8C%EC%9B%90&sort=price-asc

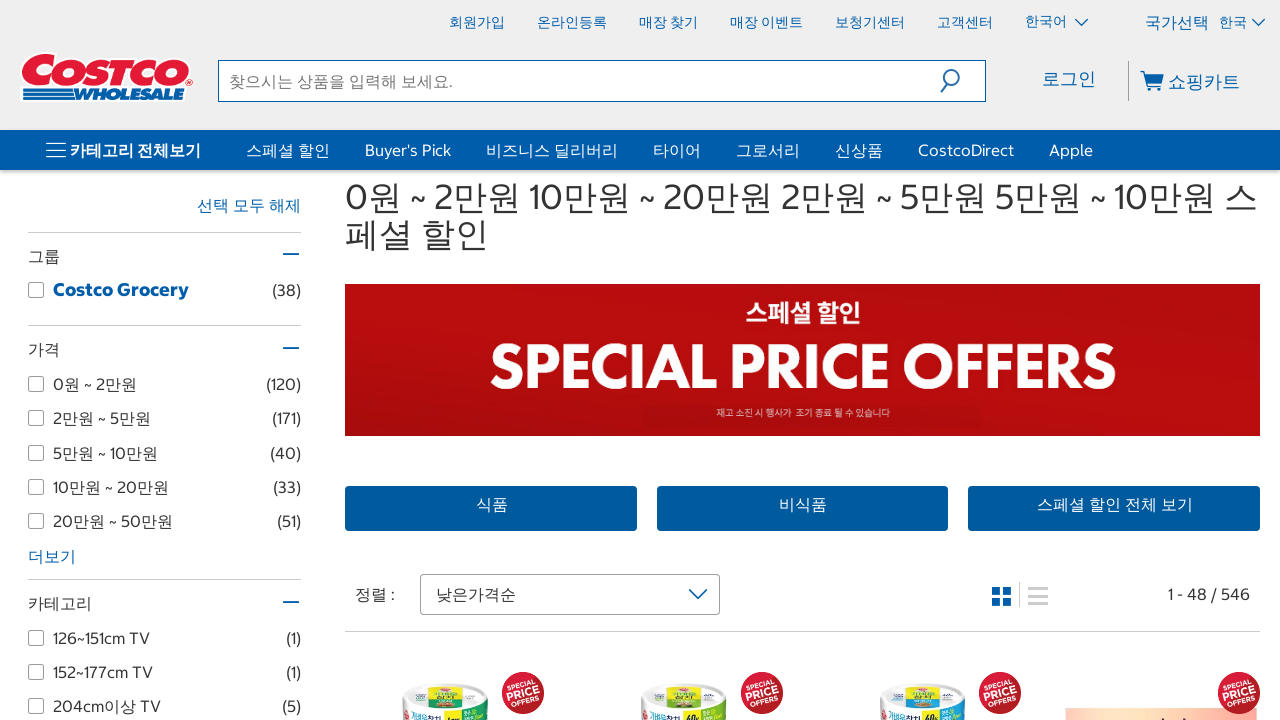

Product listing page loaded with product items visible
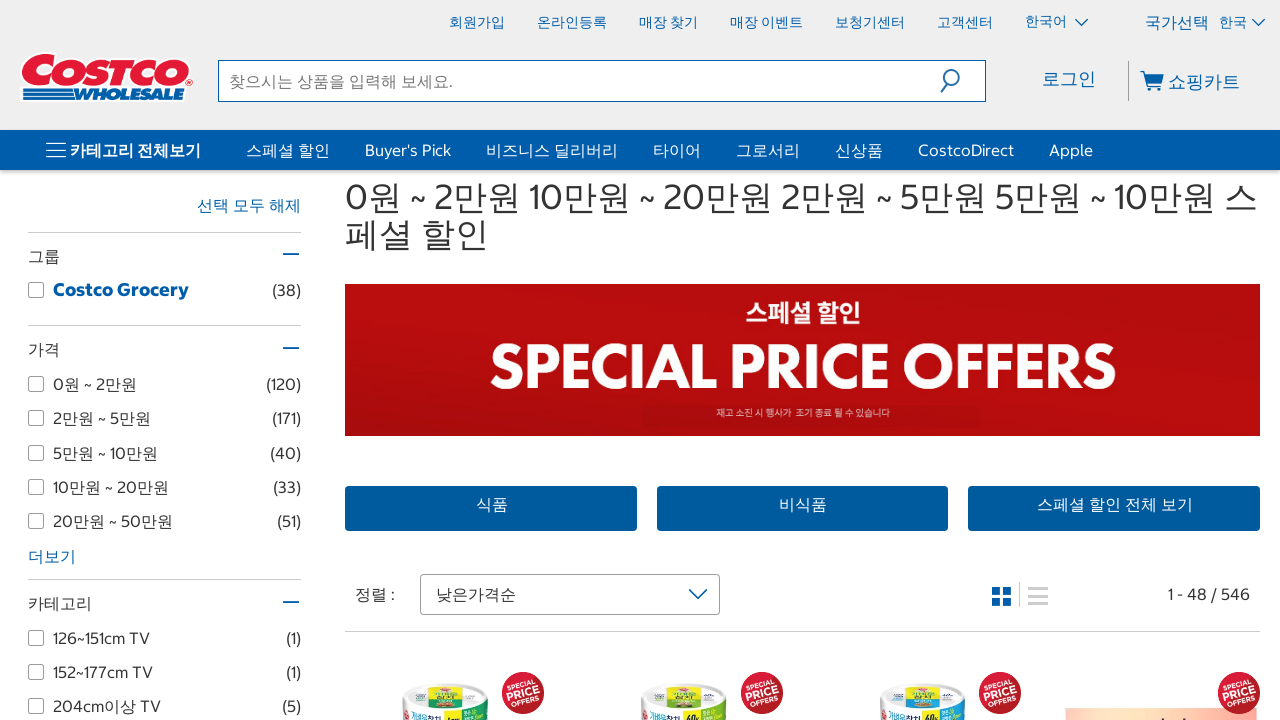

Clicked on first product to view its details at (444, 360) on a.lister-name.js-lister-name >> nth=0
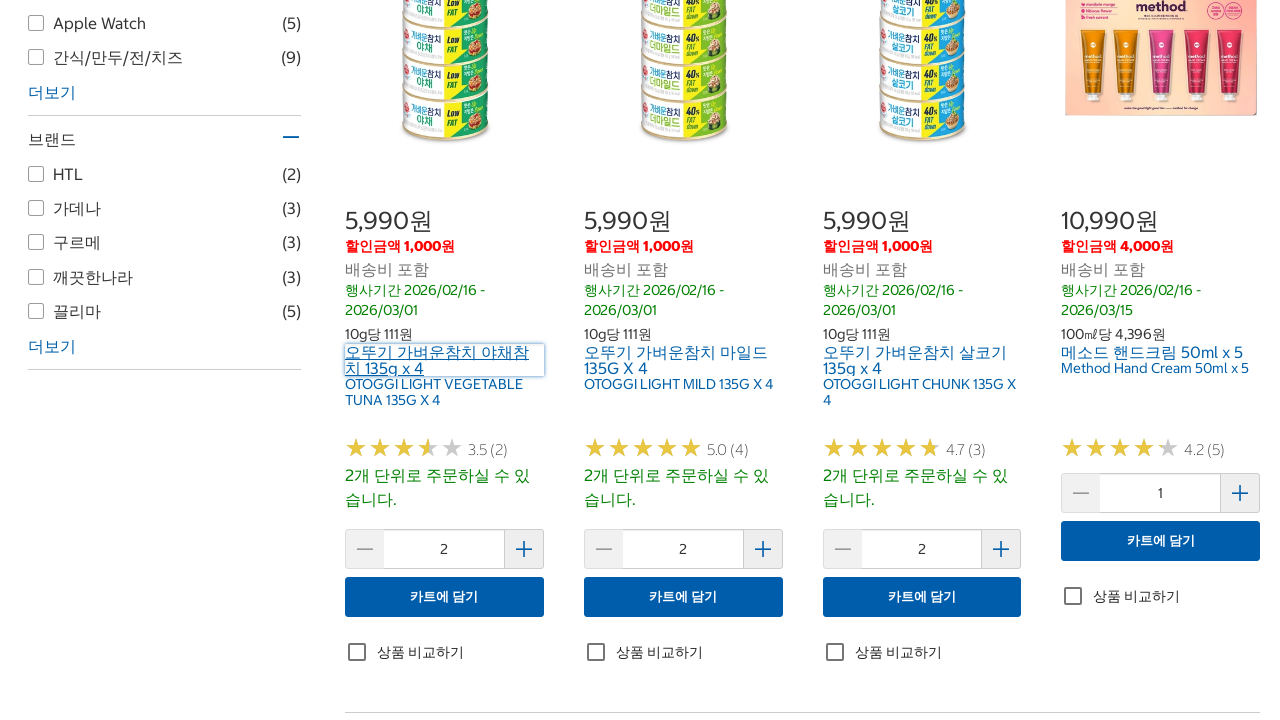

Product details page loaded with product name visible
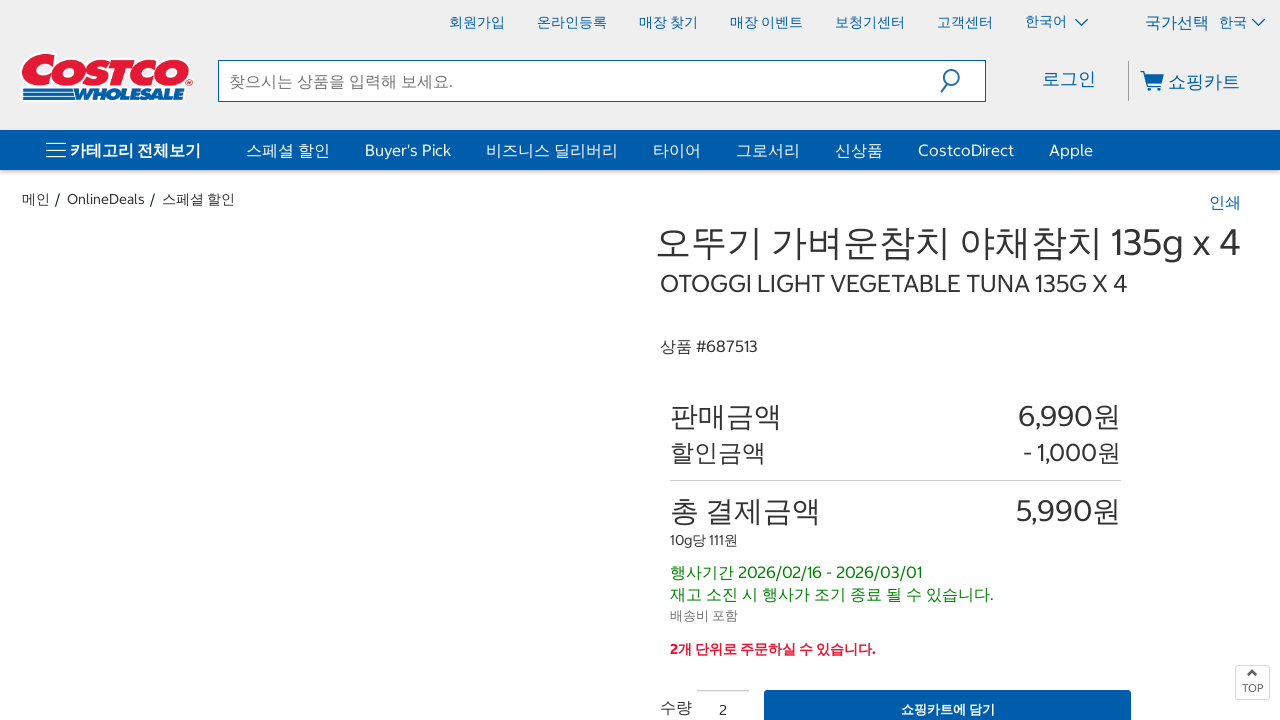

Product description section loaded and visible
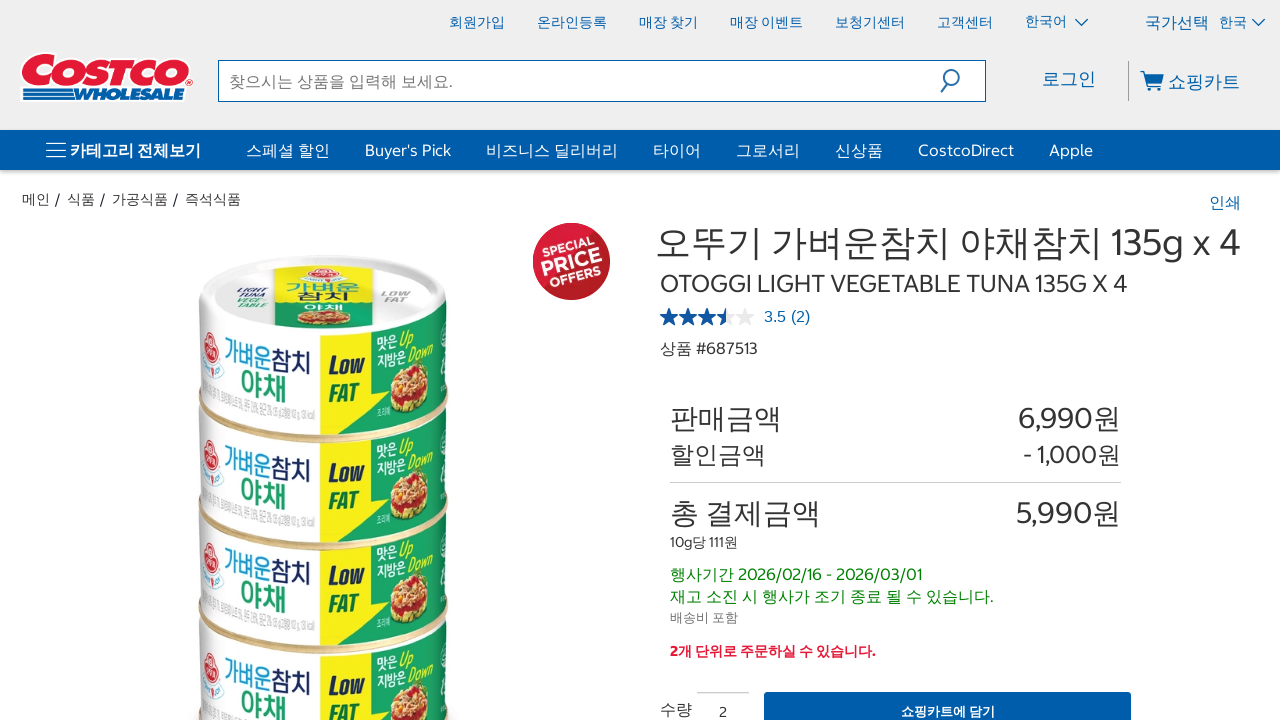

Navigated back to product listing page
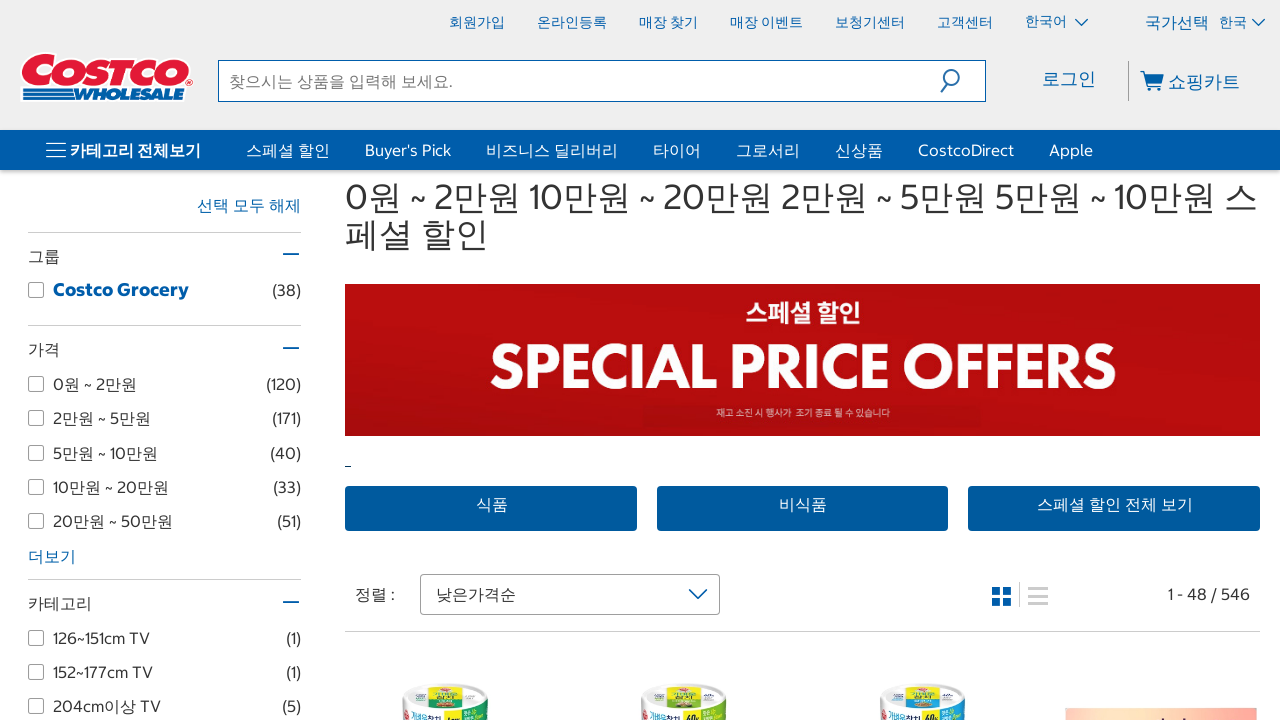

Product listing page reloaded with items visible
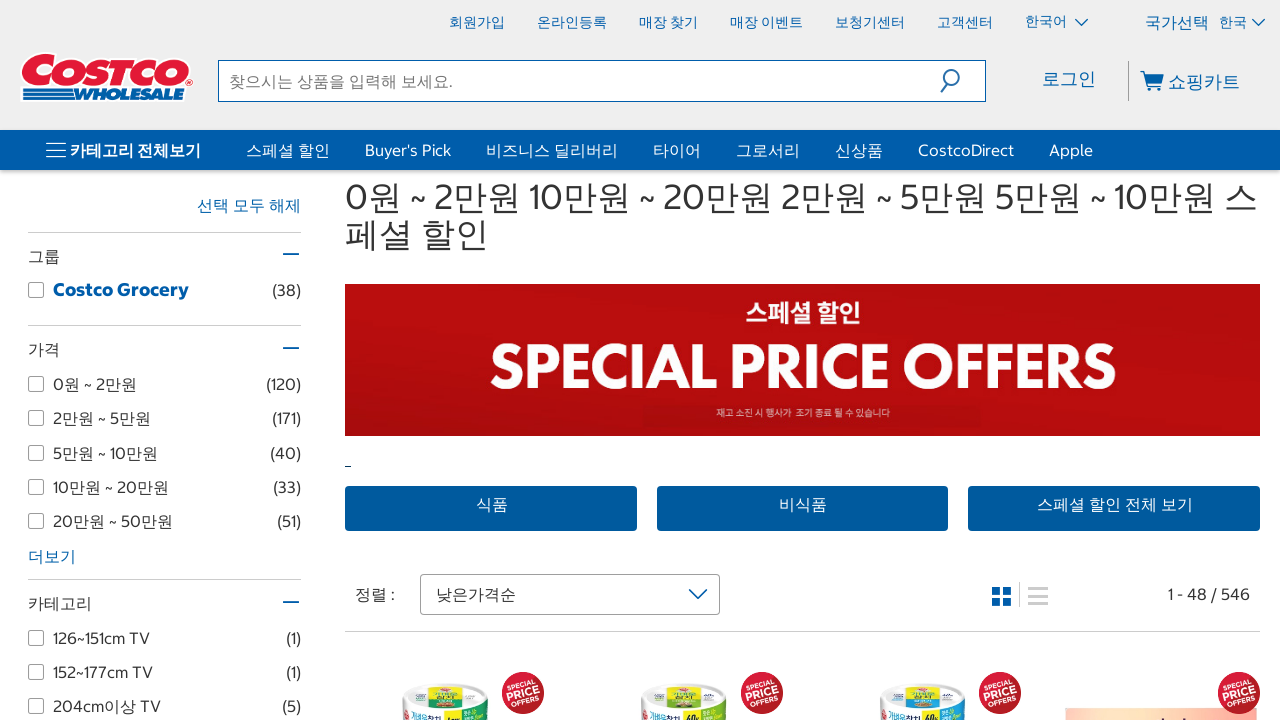

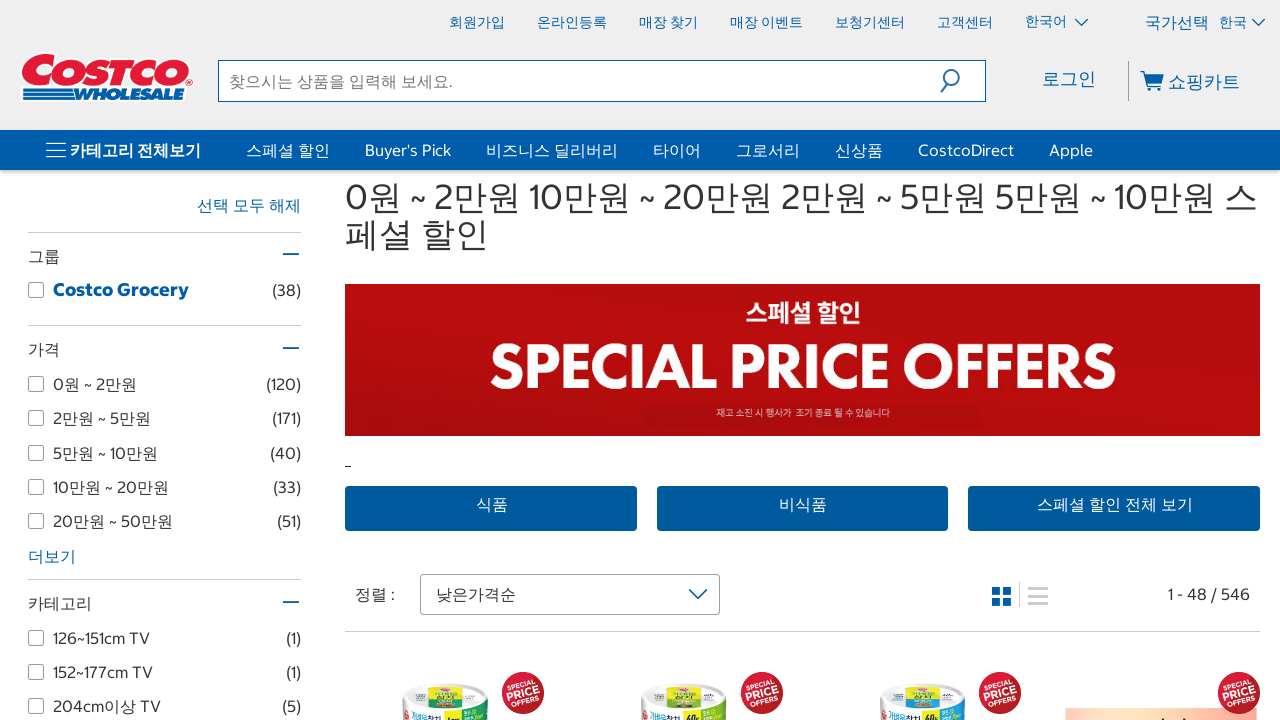